Tests that whitespace is trimmed from edited todo text

Starting URL: https://demo.playwright.dev/todomvc

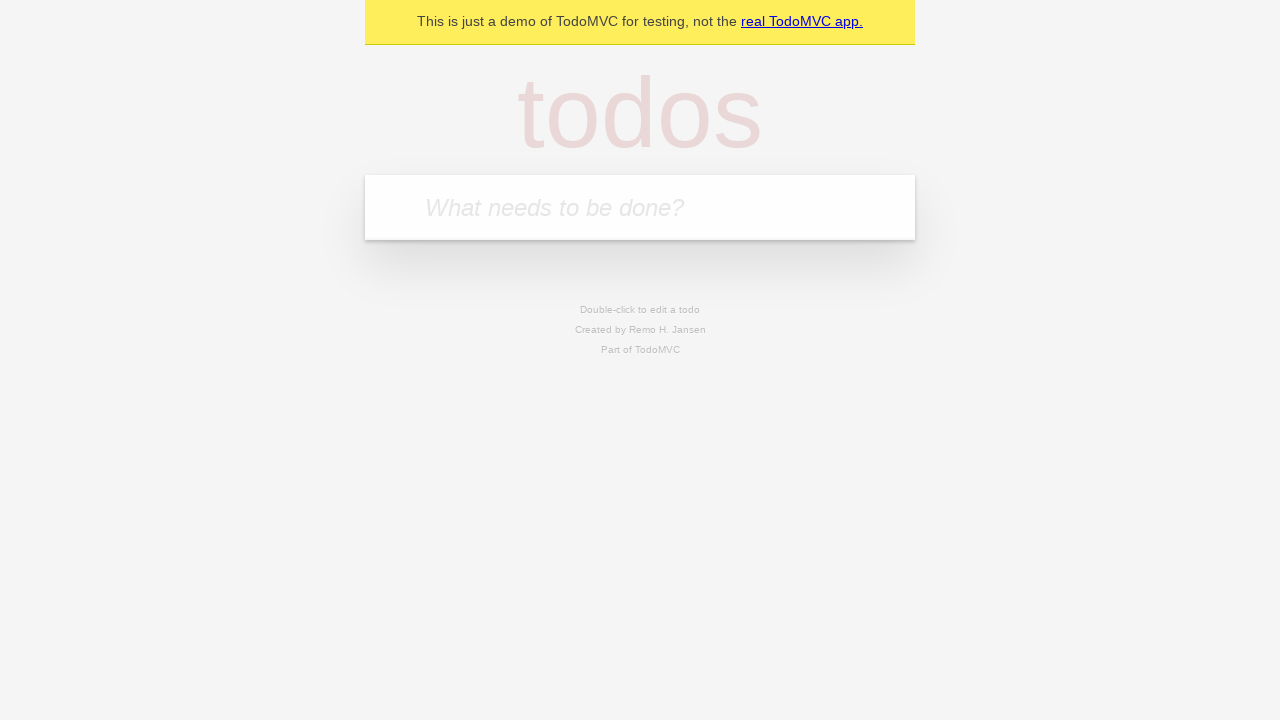

Filled todo input with 'buy some cheese' on internal:attr=[placeholder="What needs to be done?"i]
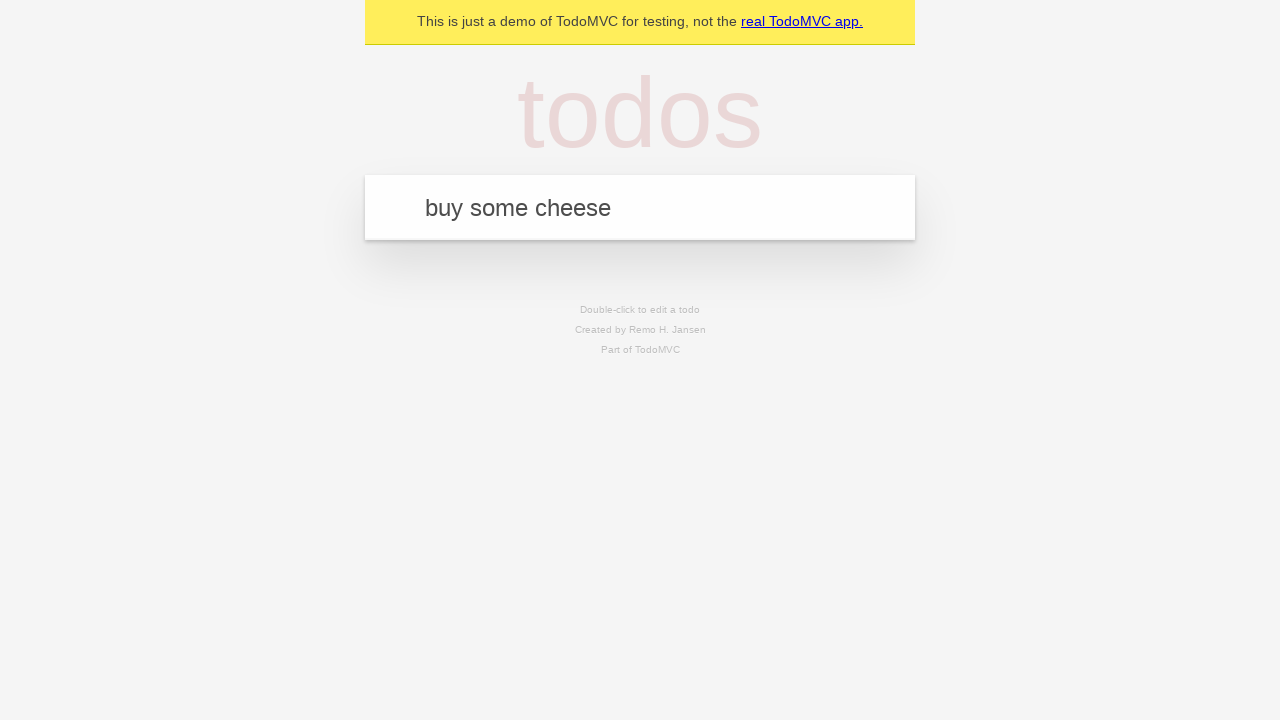

Pressed Enter to create first todo on internal:attr=[placeholder="What needs to be done?"i]
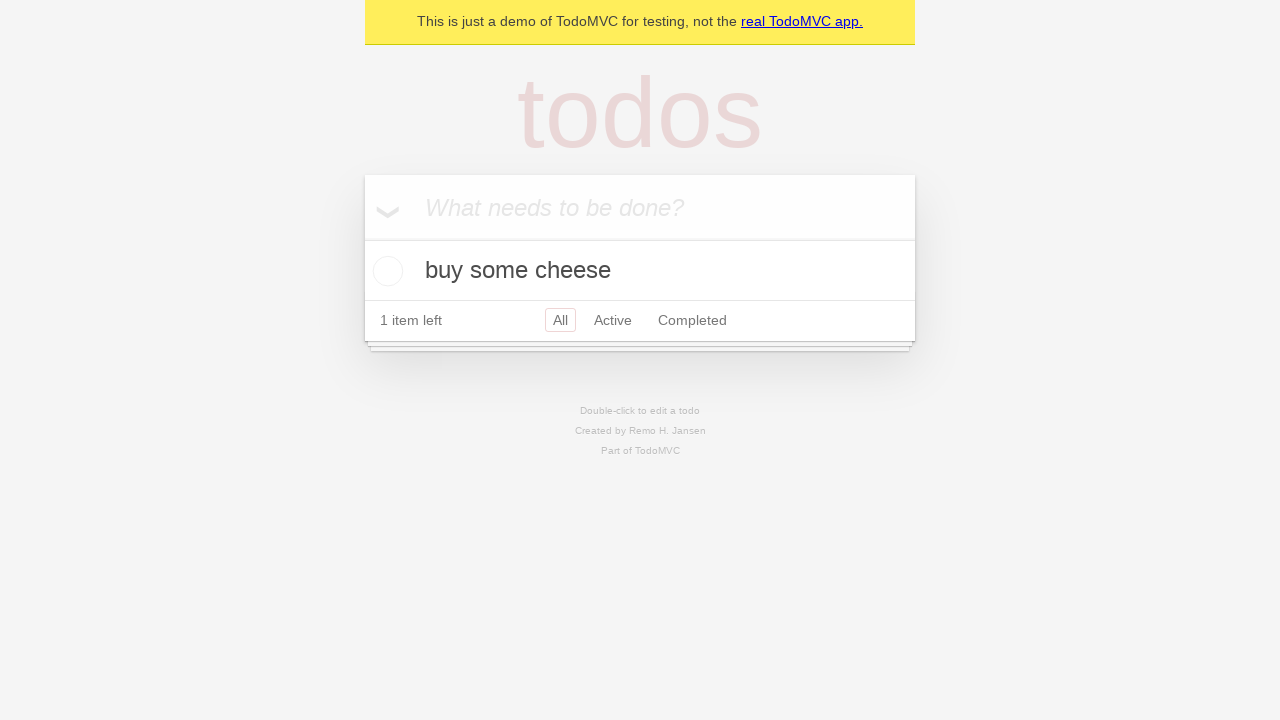

Filled todo input with 'feed the cat' on internal:attr=[placeholder="What needs to be done?"i]
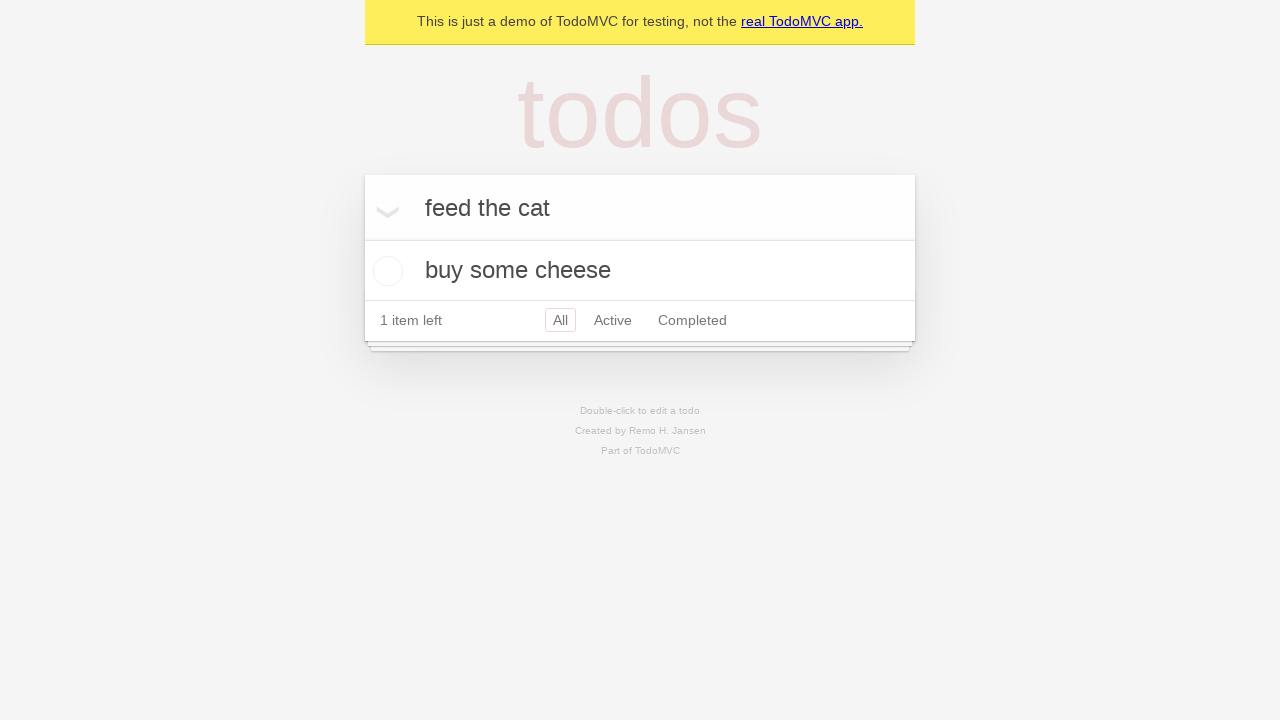

Pressed Enter to create second todo on internal:attr=[placeholder="What needs to be done?"i]
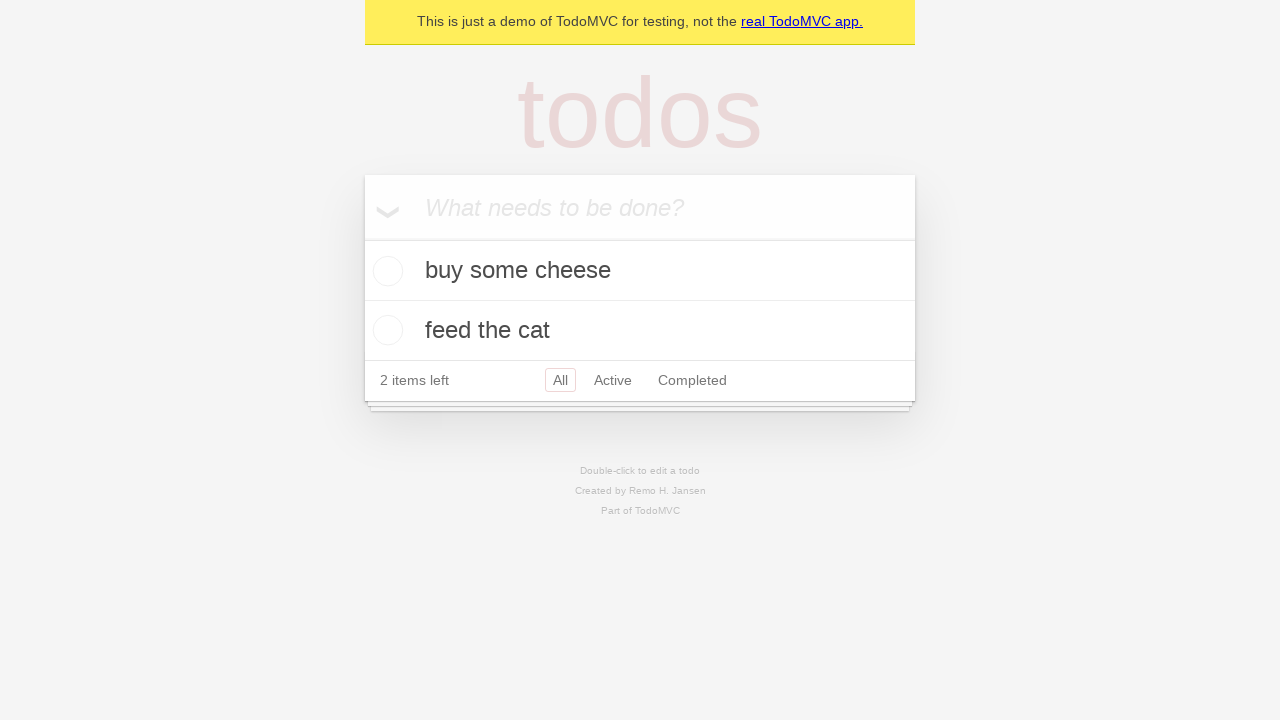

Filled todo input with 'book a doctors appointment' on internal:attr=[placeholder="What needs to be done?"i]
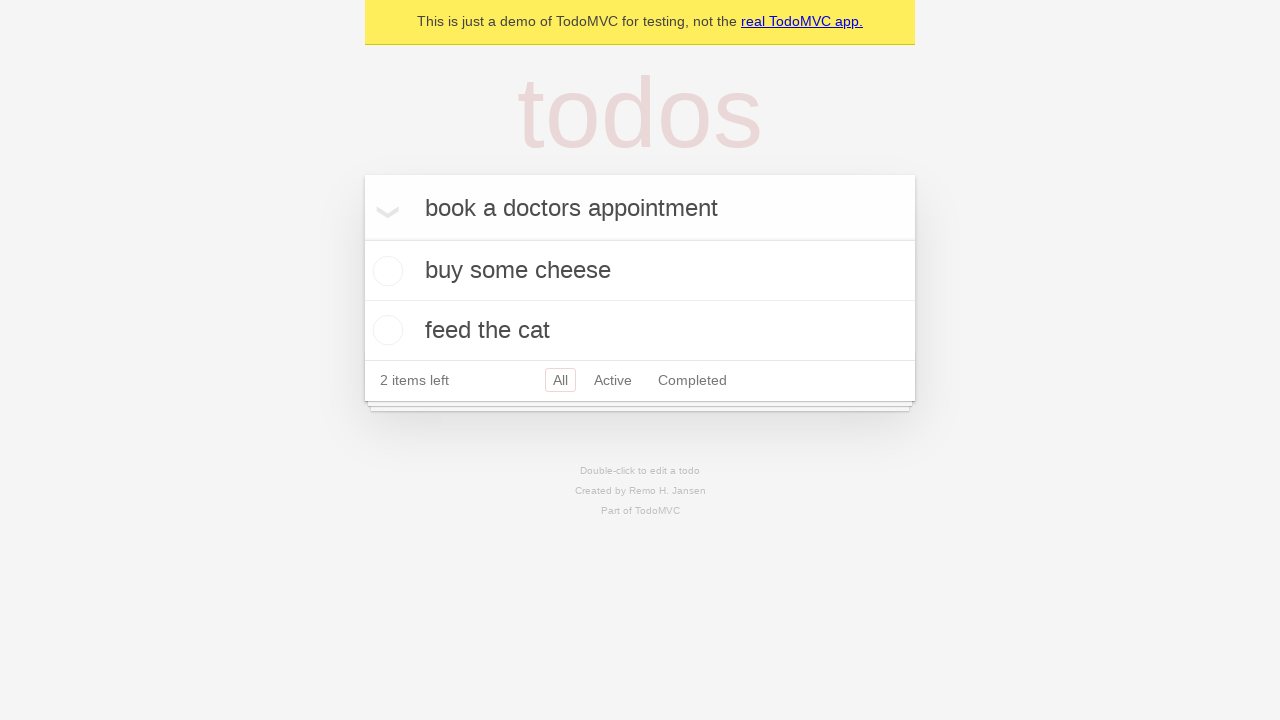

Pressed Enter to create third todo on internal:attr=[placeholder="What needs to be done?"i]
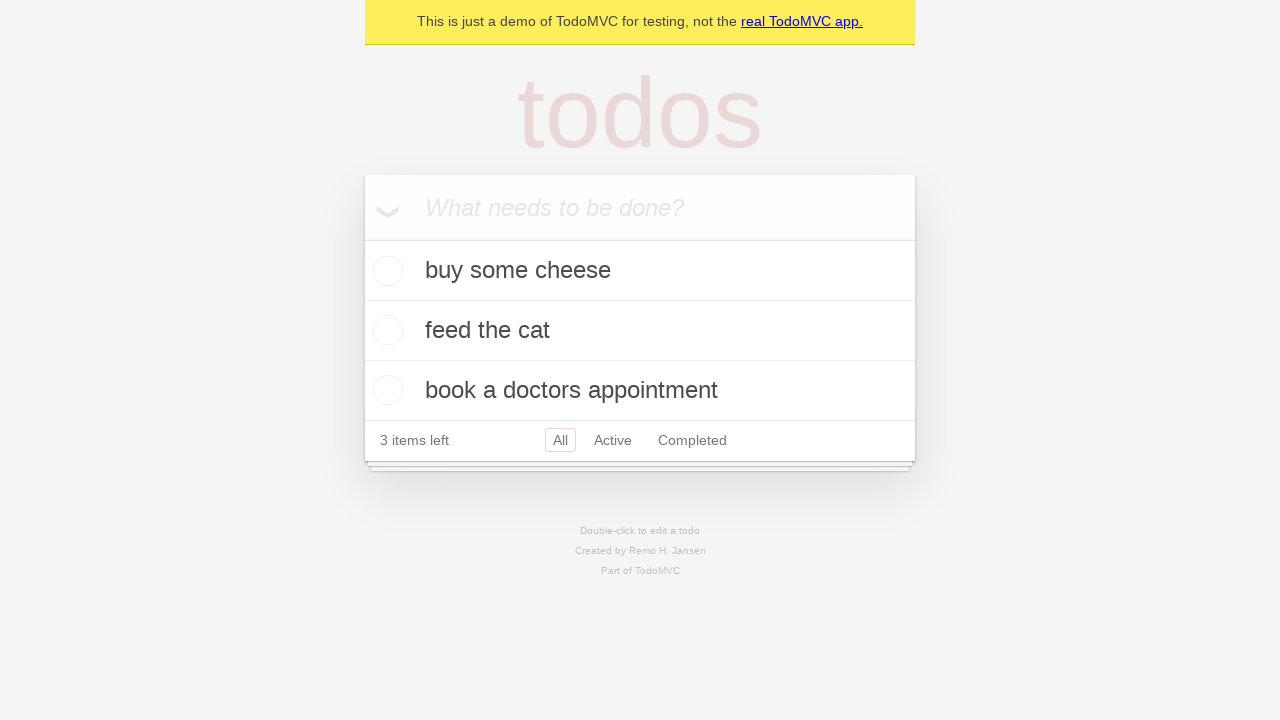

Double-clicked second todo to enter edit mode at (640, 331) on internal:testid=[data-testid="todo-item"s] >> nth=1
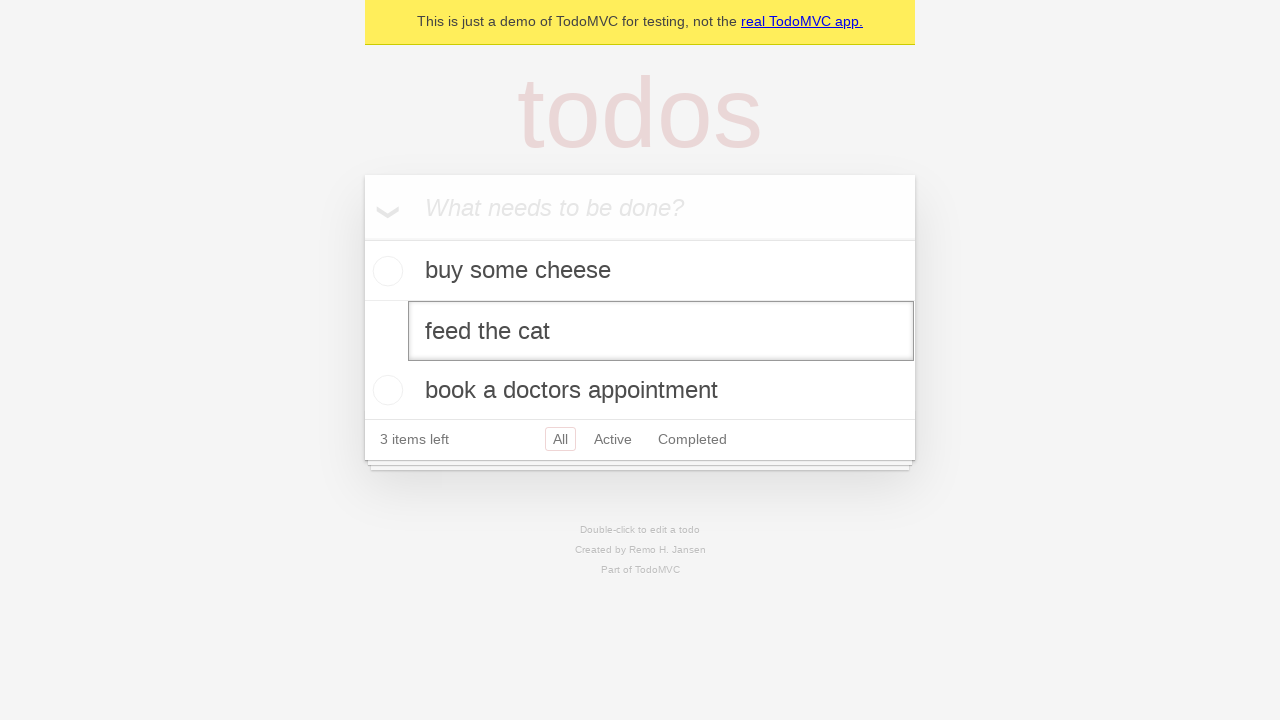

Filled edit field with text containing leading and trailing whitespace on internal:testid=[data-testid="todo-item"s] >> nth=1 >> internal:role=textbox[nam
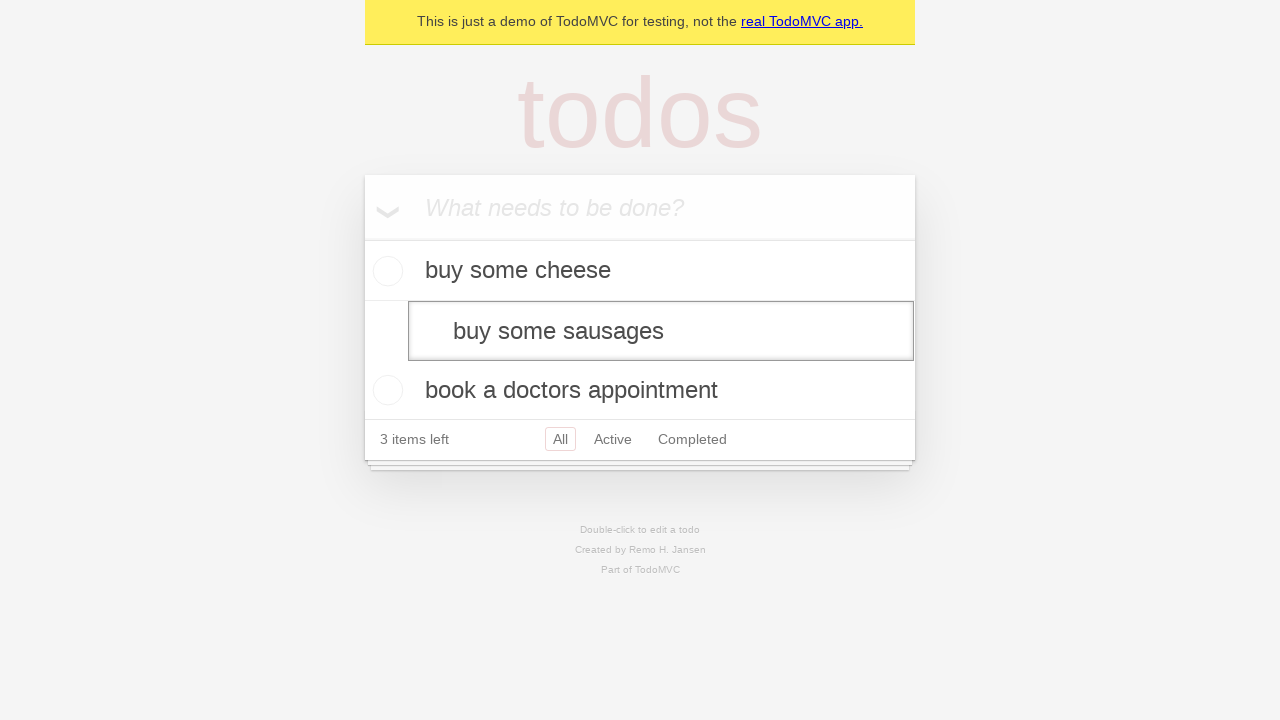

Pressed Enter to save edited todo and verify whitespace is trimmed on internal:testid=[data-testid="todo-item"s] >> nth=1 >> internal:role=textbox[nam
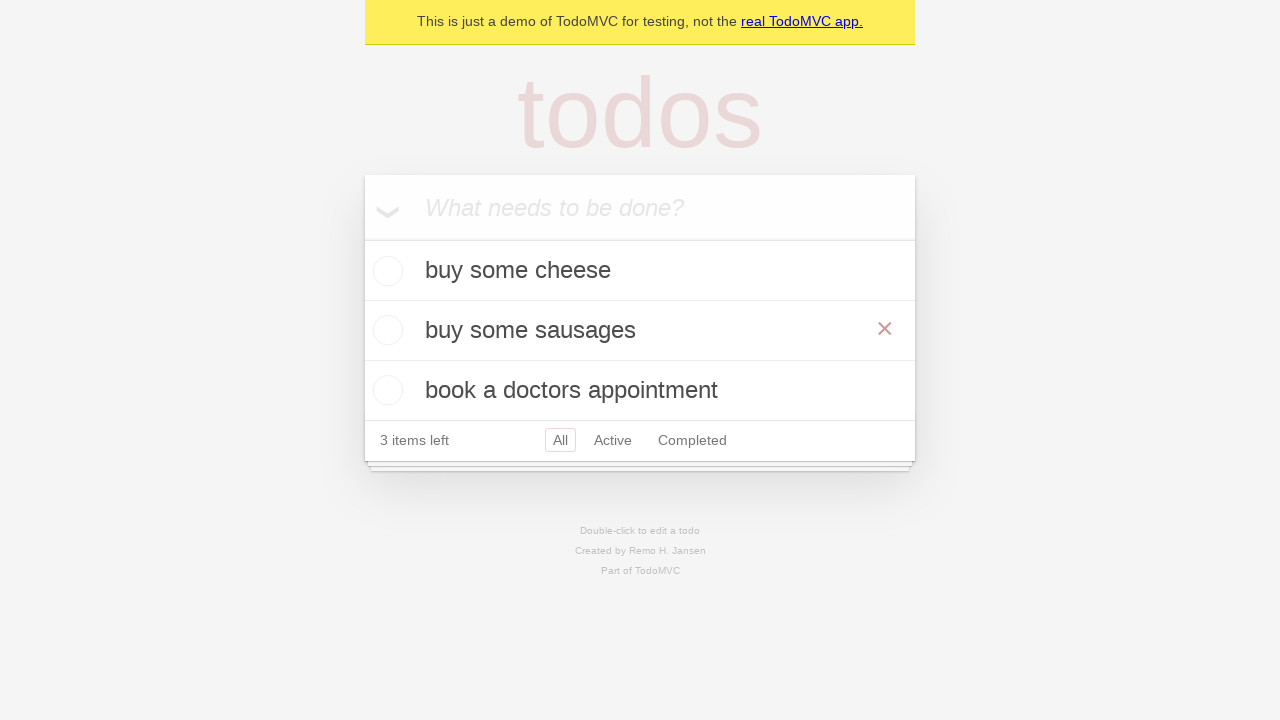

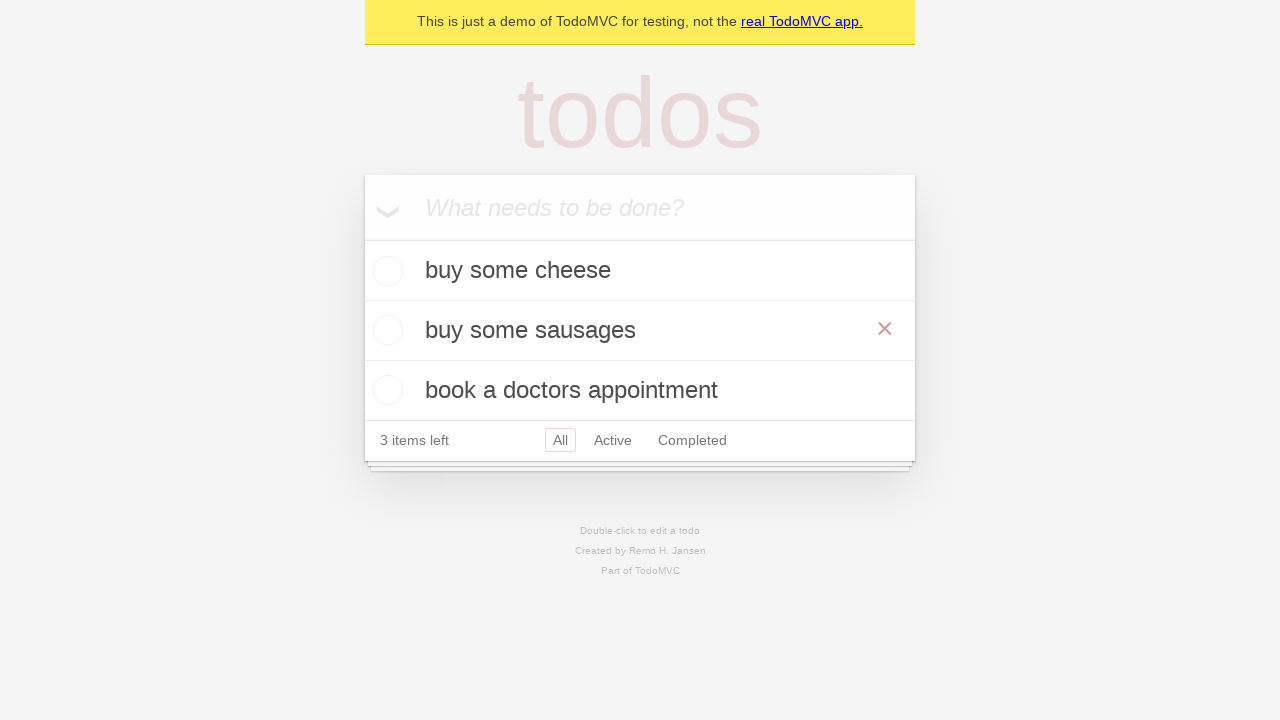